Tests the text input functionality by entering text into an input field and clicking a button, which should update the button's text to match the input value.

Starting URL: http://uitestingplayground.com/textinput

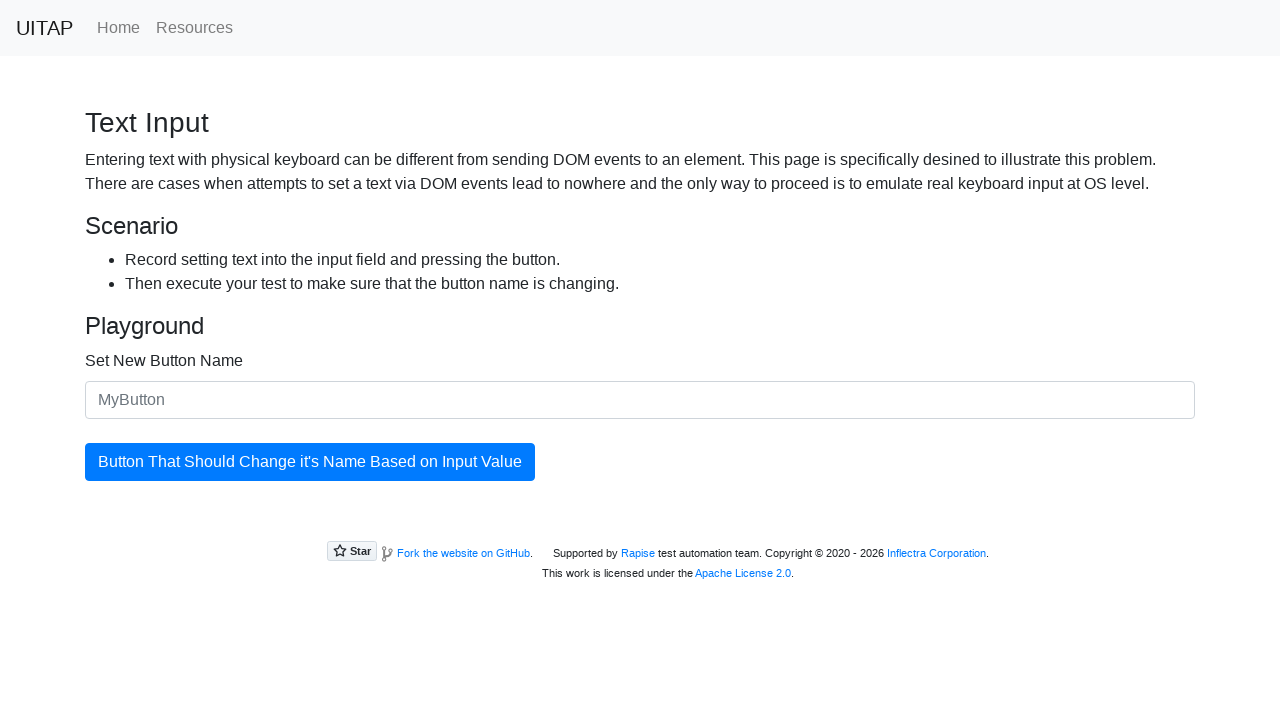

Filled input field with 'SkyPro' on #newButtonName
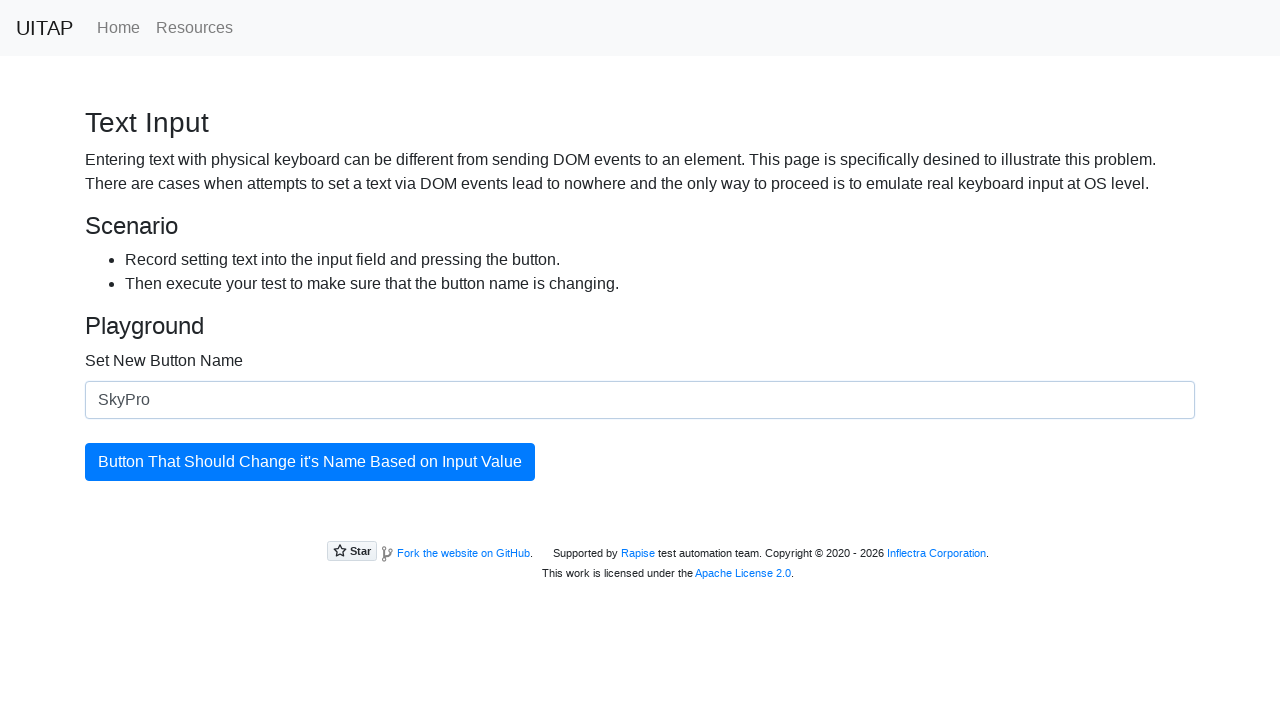

Clicked the button to update its text at (310, 462) on #updatingButton
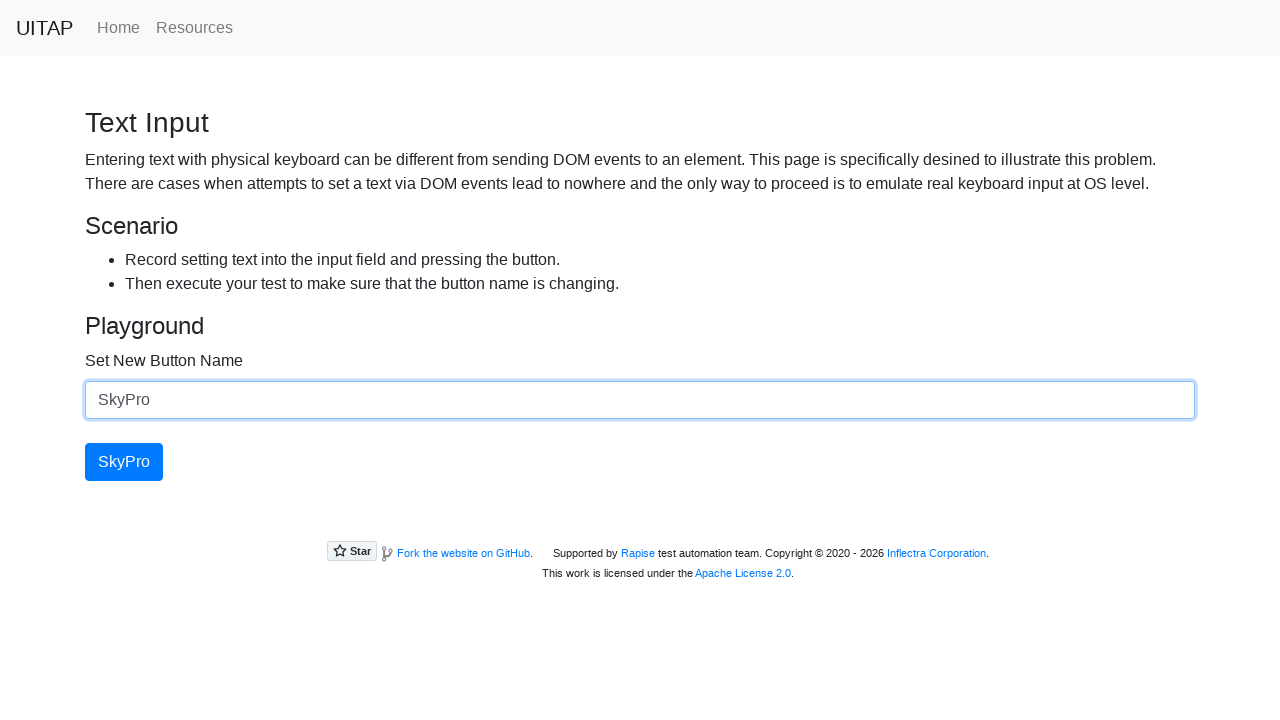

Verified button text has changed to 'SkyPro'
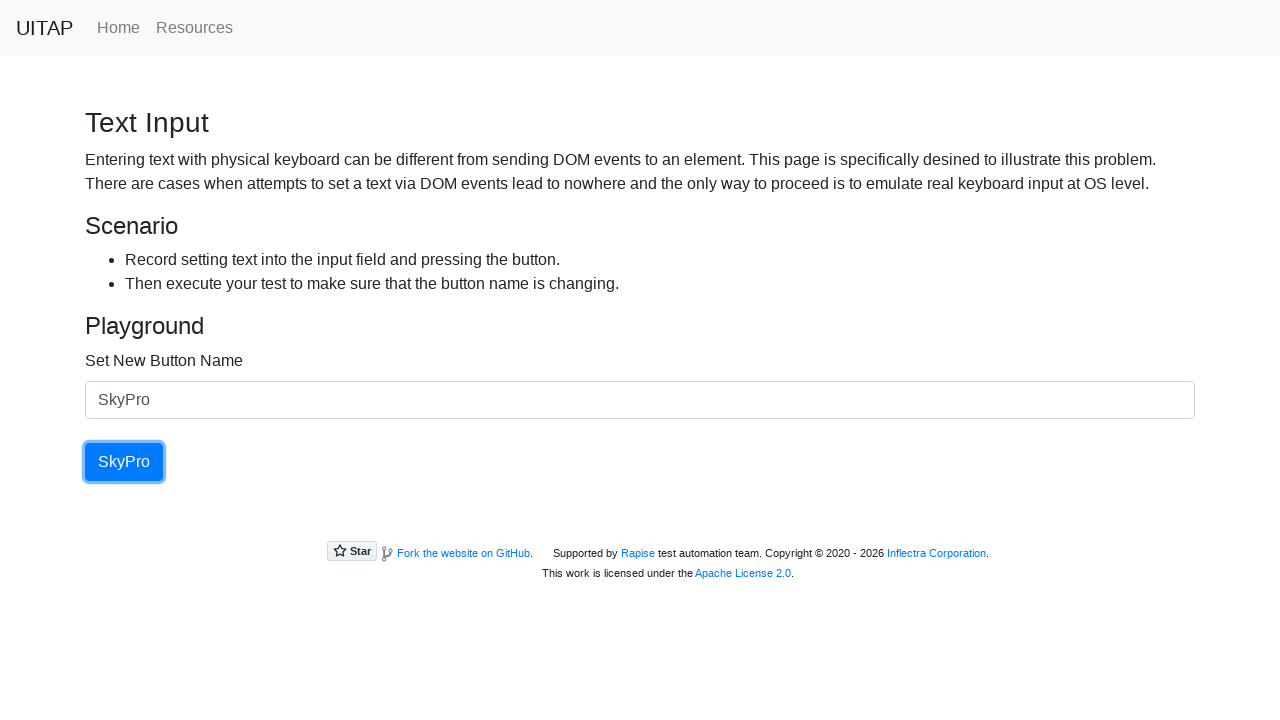

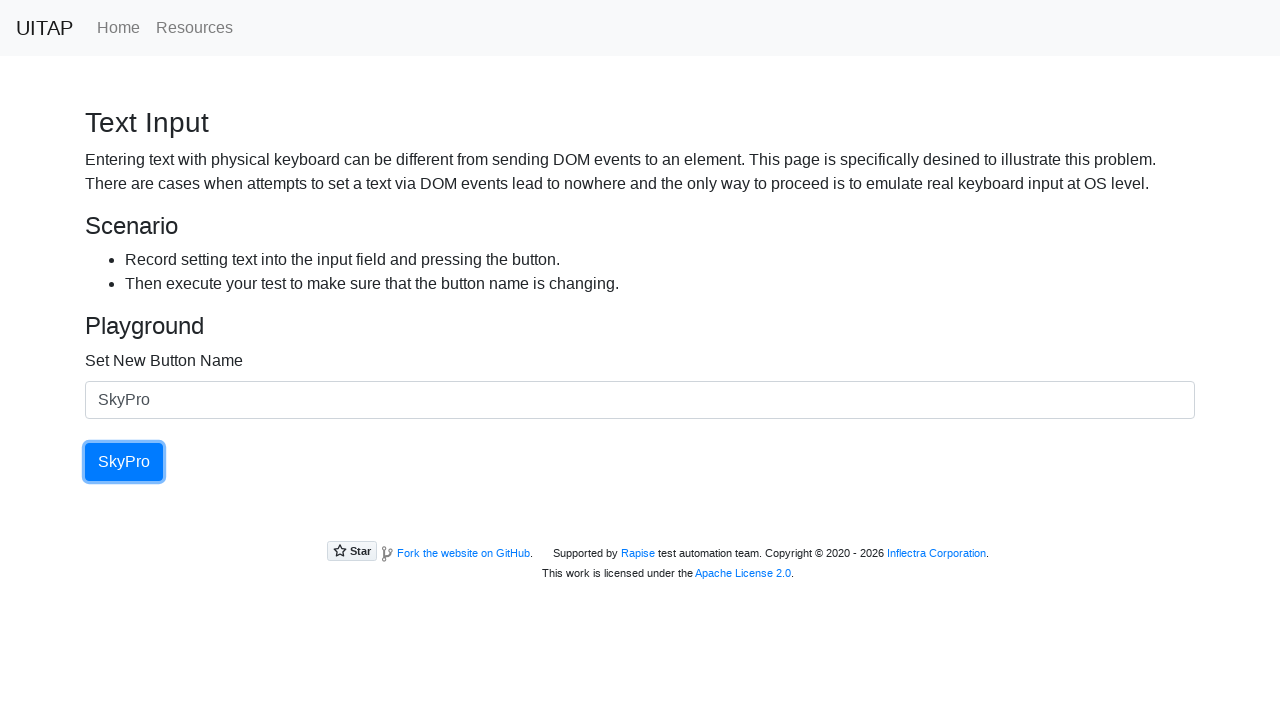